Searches for a player and verifies the page title on the results page

Starting URL: https://wot-life.com/

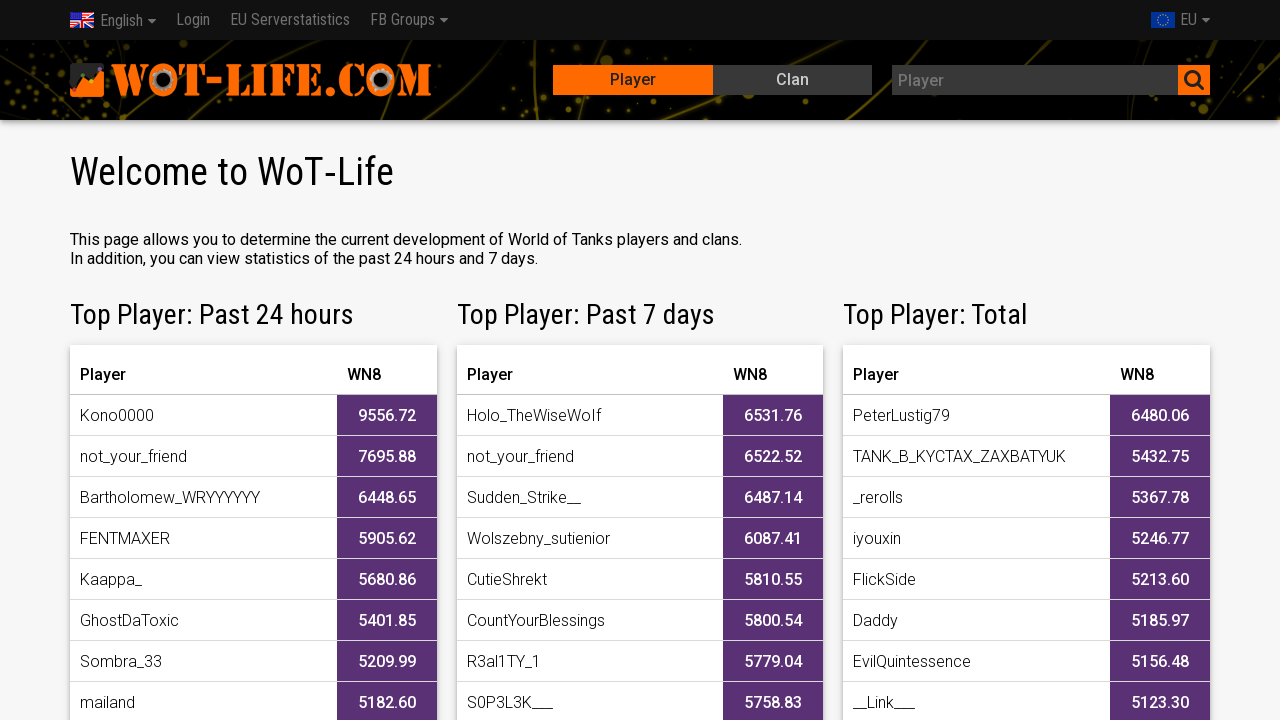

Filled search box with player name 'mantamanta' on #searchbox
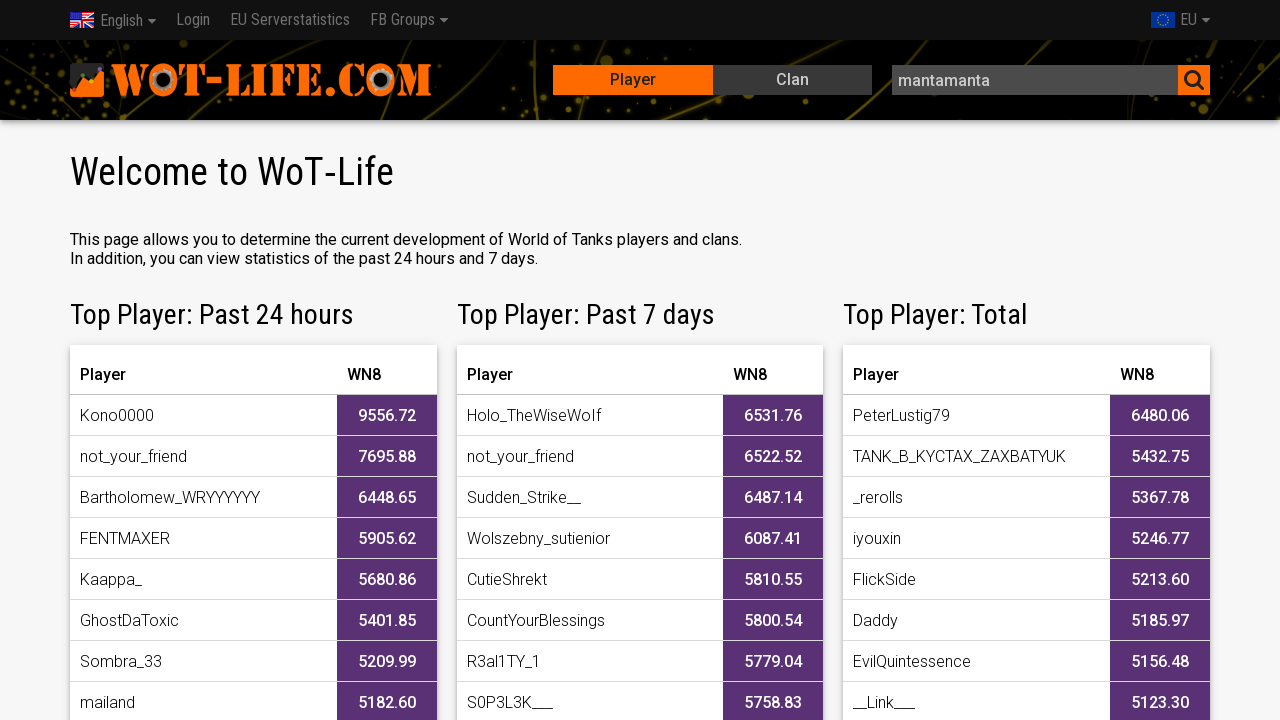

Clicked search button to search for player at (1194, 80) on .input-group button >> nth=0
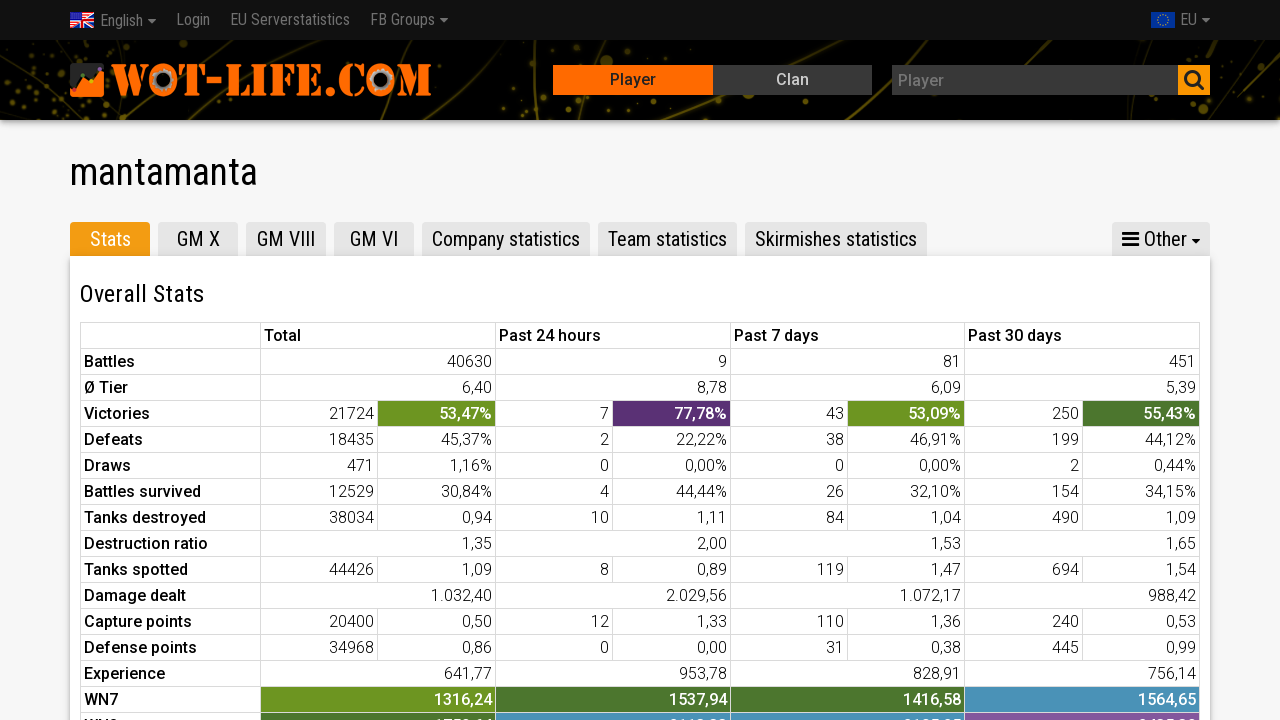

Page title updated to 'mantamanta - WoT-Life.com - World of Tanks Statistics' confirming search results loaded
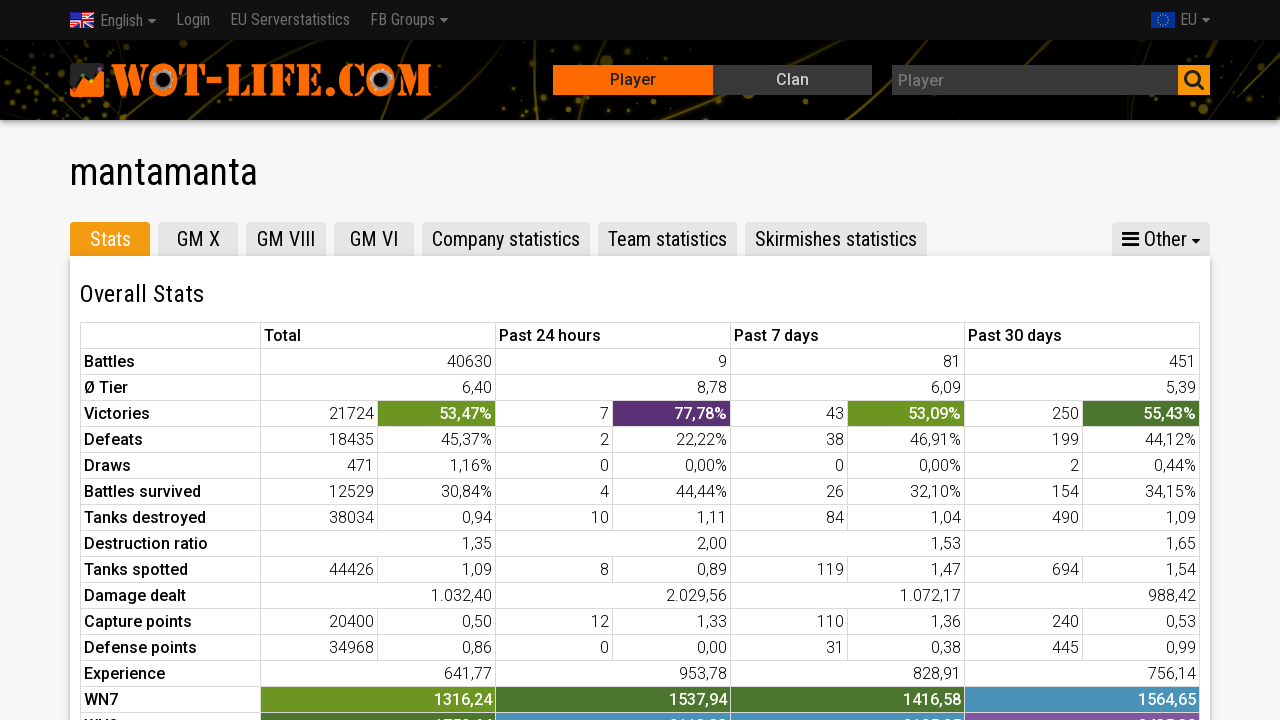

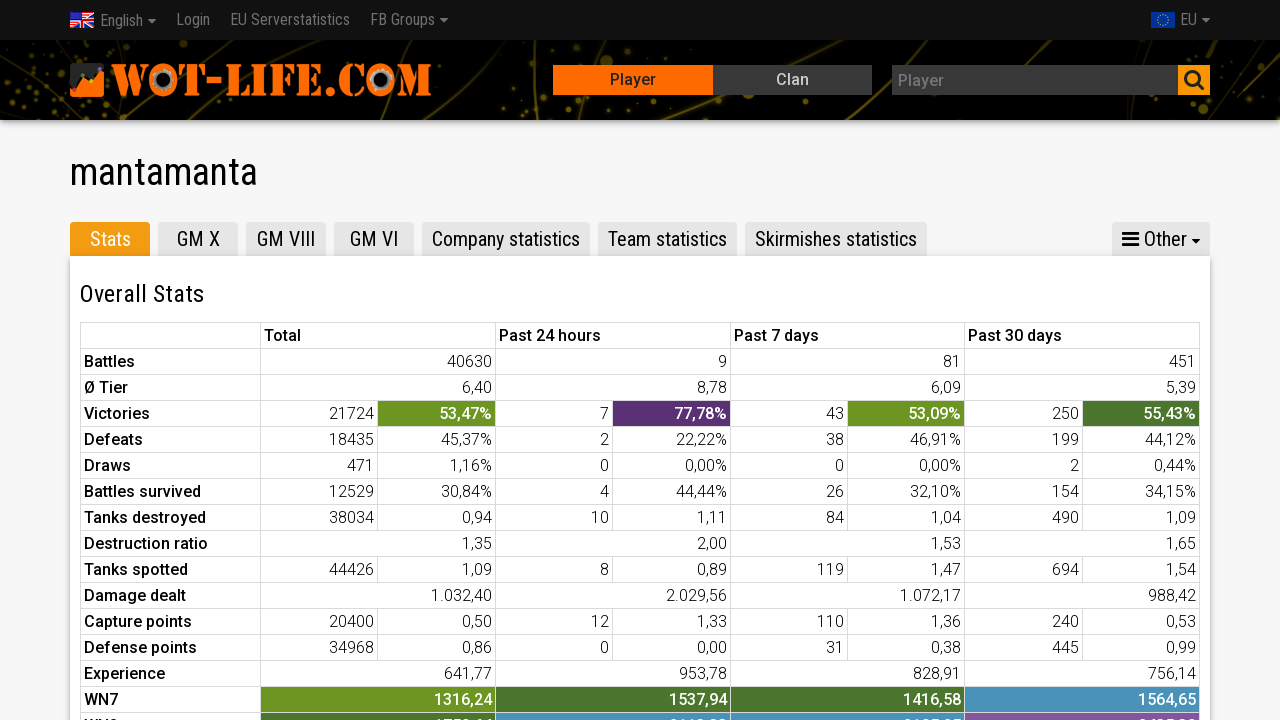